Clicks the "Privacy" link on Gmail's login page

Starting URL: https://gmail.com

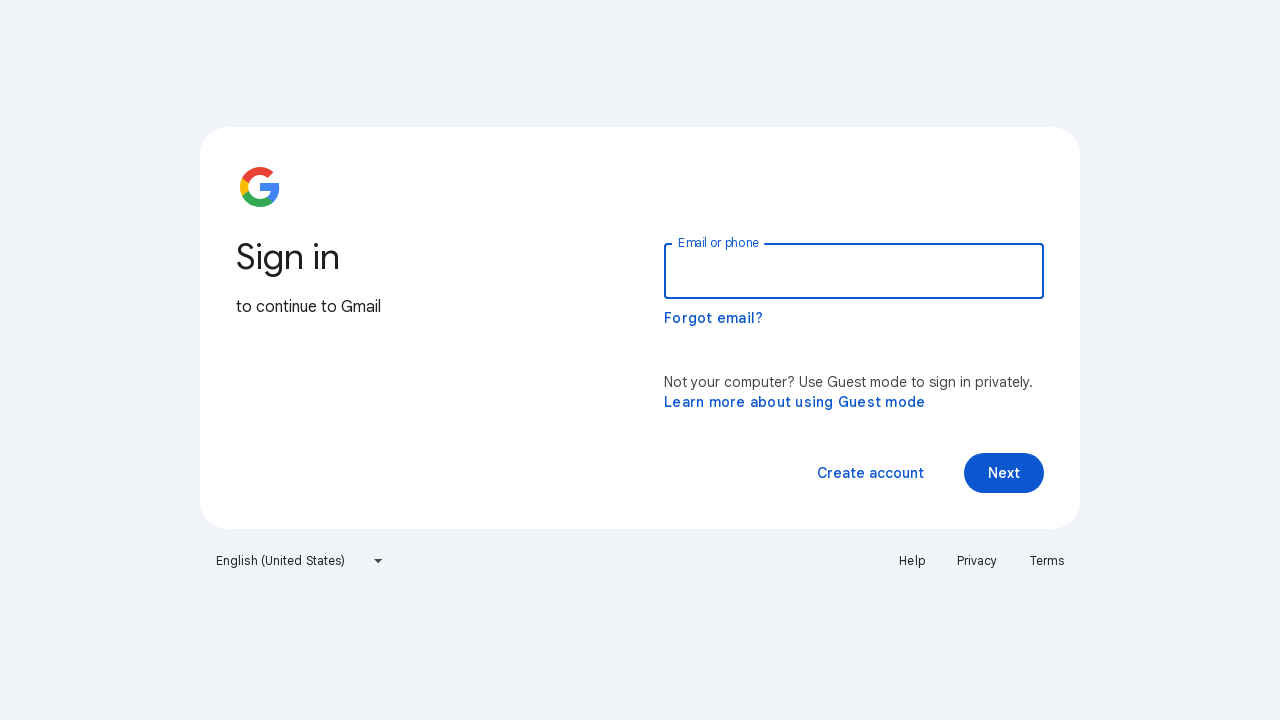

Clicked the Privacy link on Gmail's login page at (977, 561) on a:has-text('Privacy')
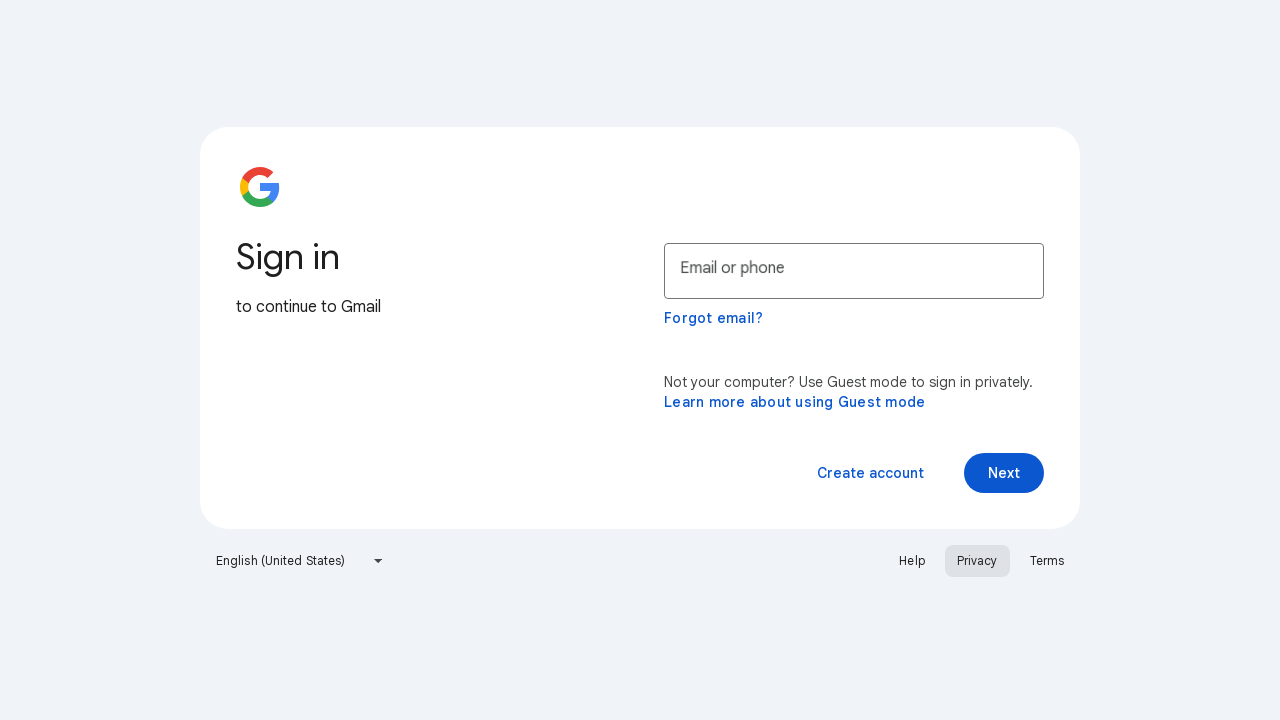

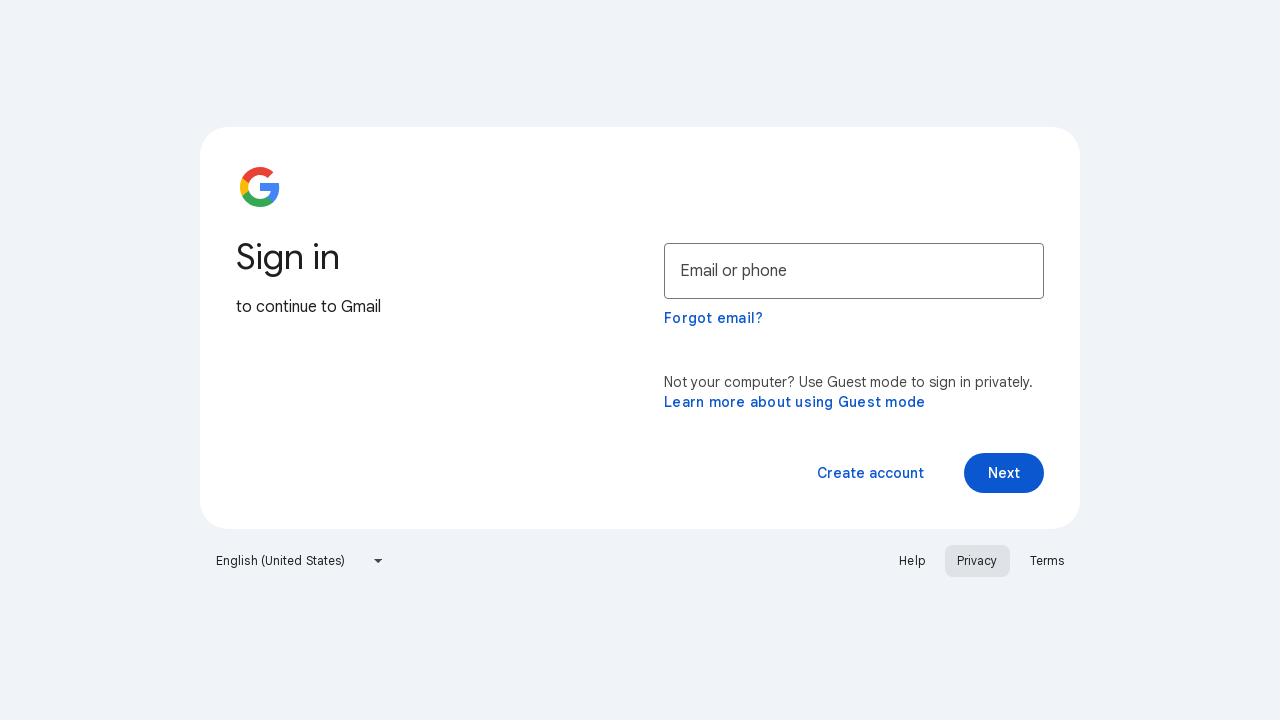